Tests navigation from Training Support homepage to the About page by clicking on the About Us link

Starting URL: https://v1.training-support.net

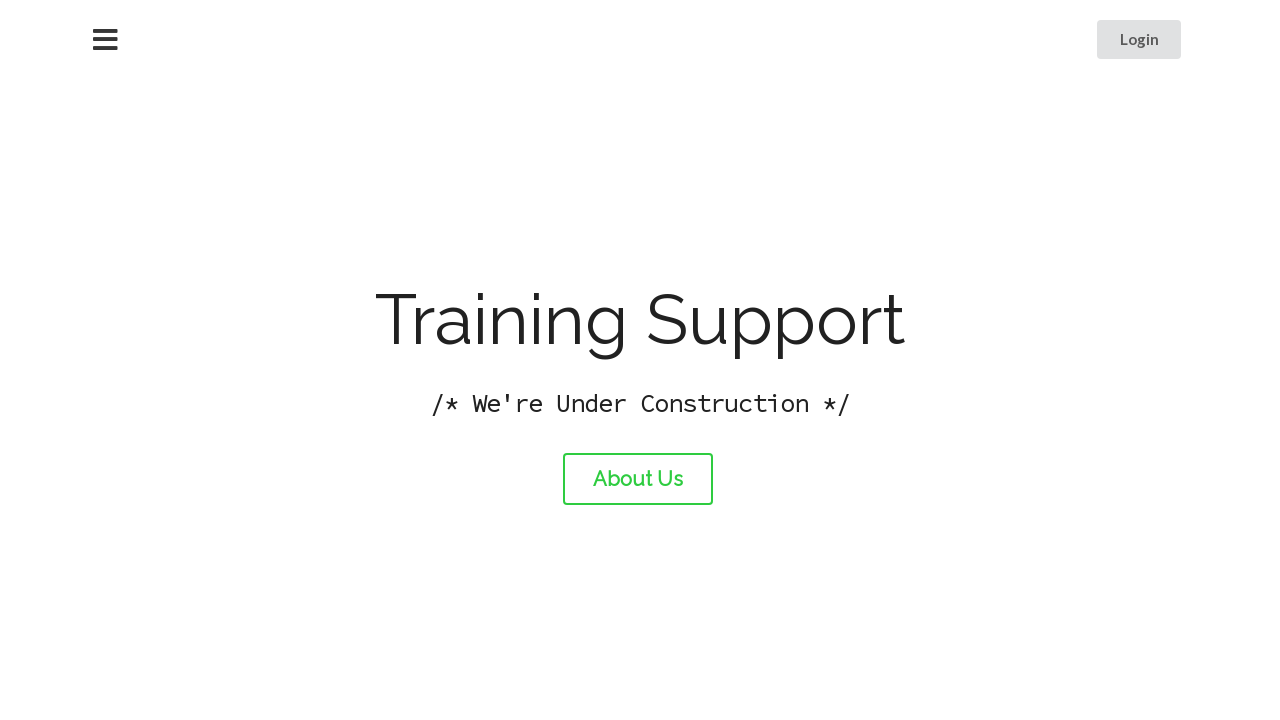

Clicked on the About Us link at (638, 479) on #about-link
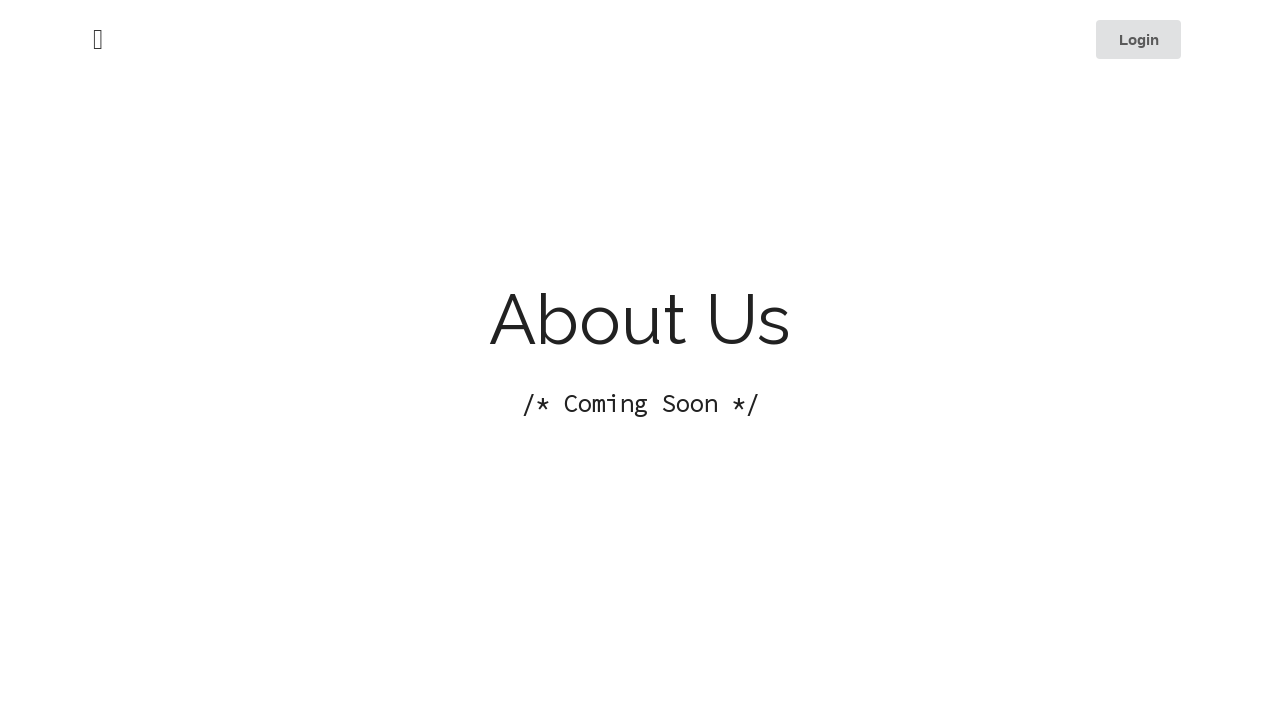

About page loaded and DOM content parsed
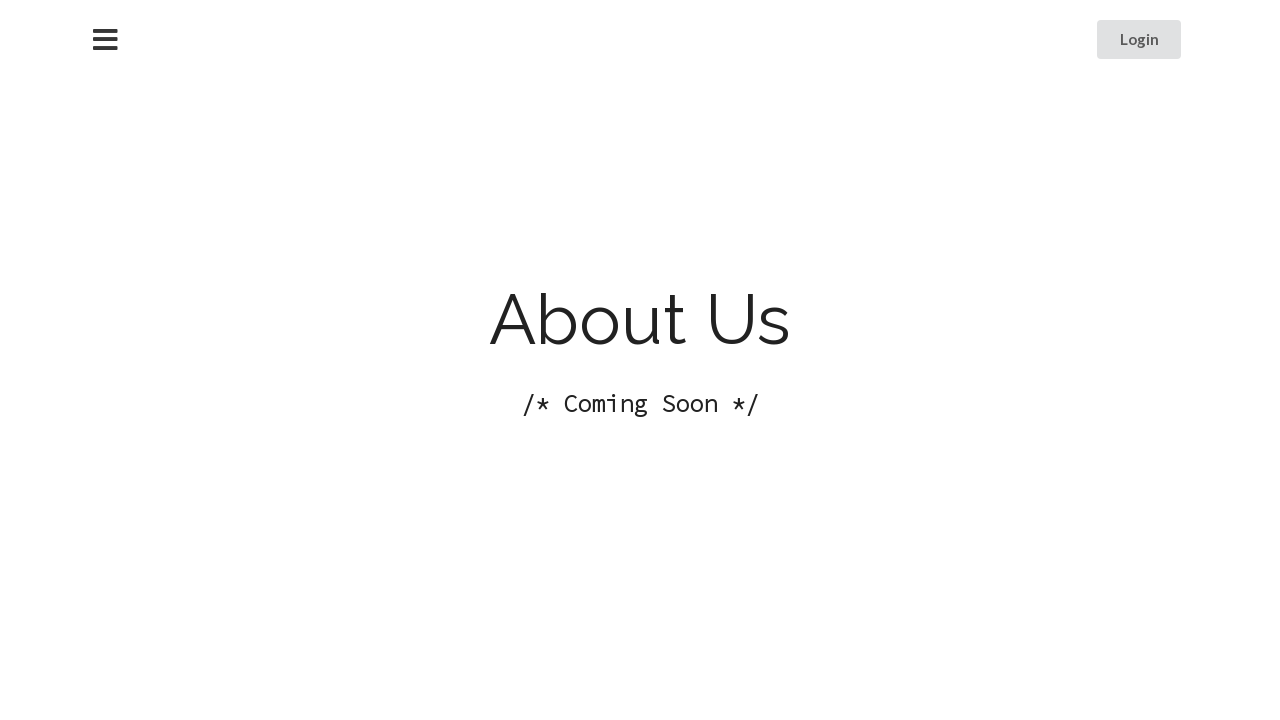

Verified page title is 'About Training Support'
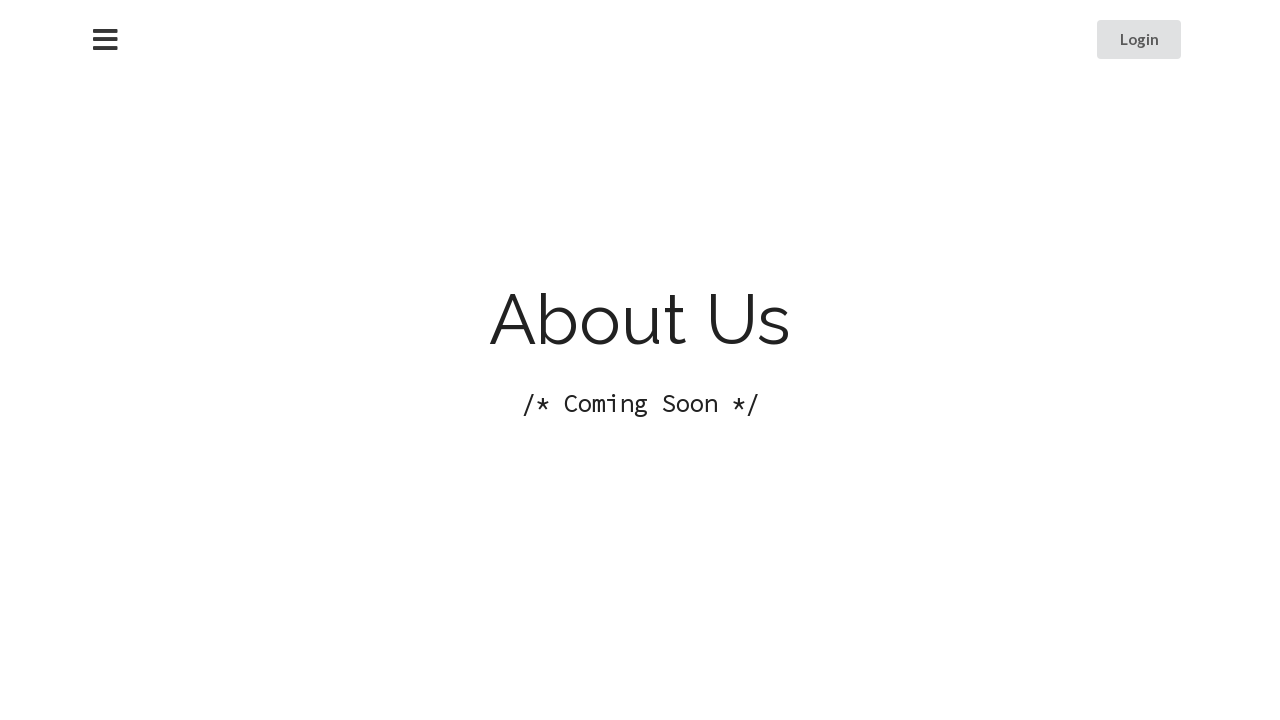

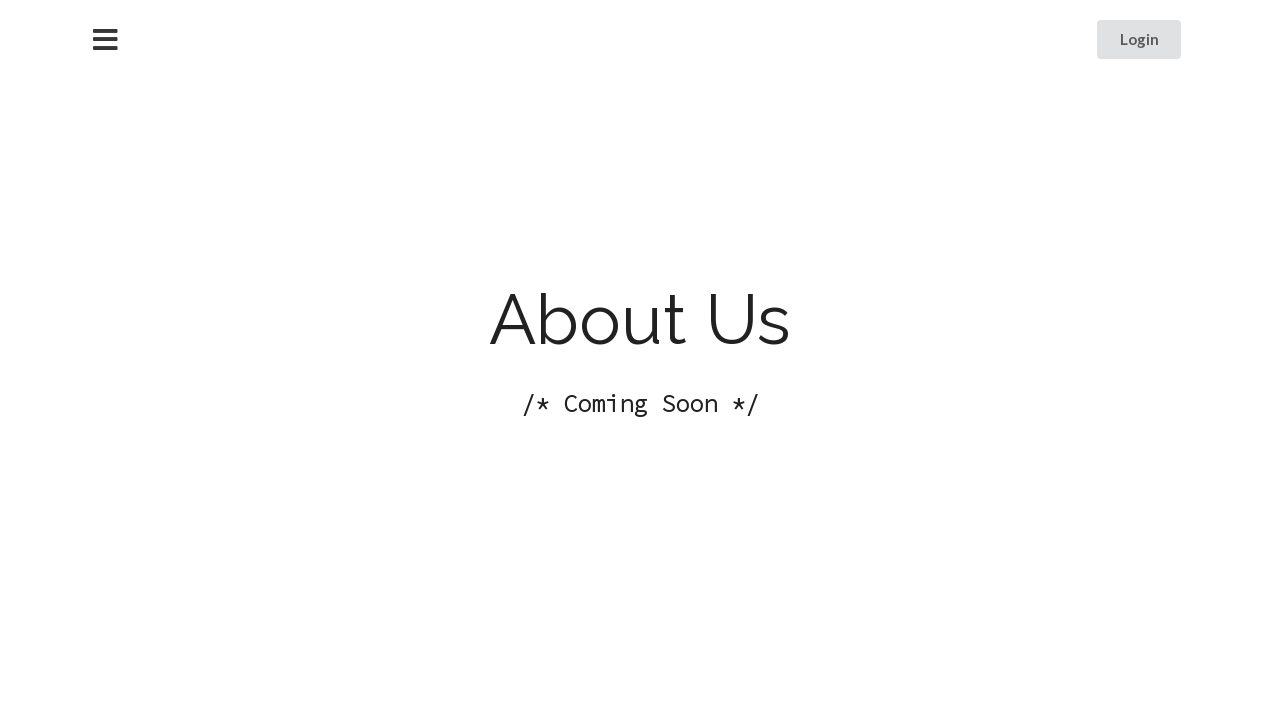